Tests checkbox functionality by navigating to the Checkboxes page and clicking on the first checkbox to toggle its state

Starting URL: https://the-internet.herokuapp.com/

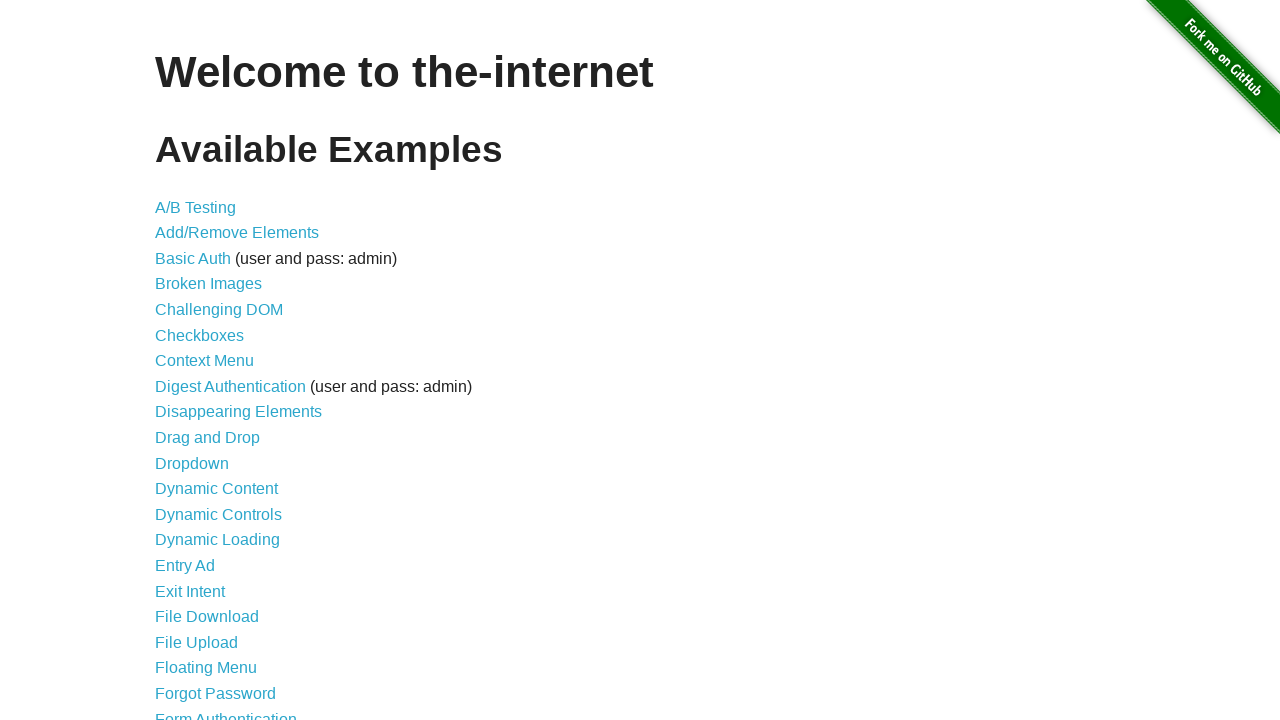

Clicked on Checkboxes link to navigate to checkbox page at (200, 335) on text=Checkboxes
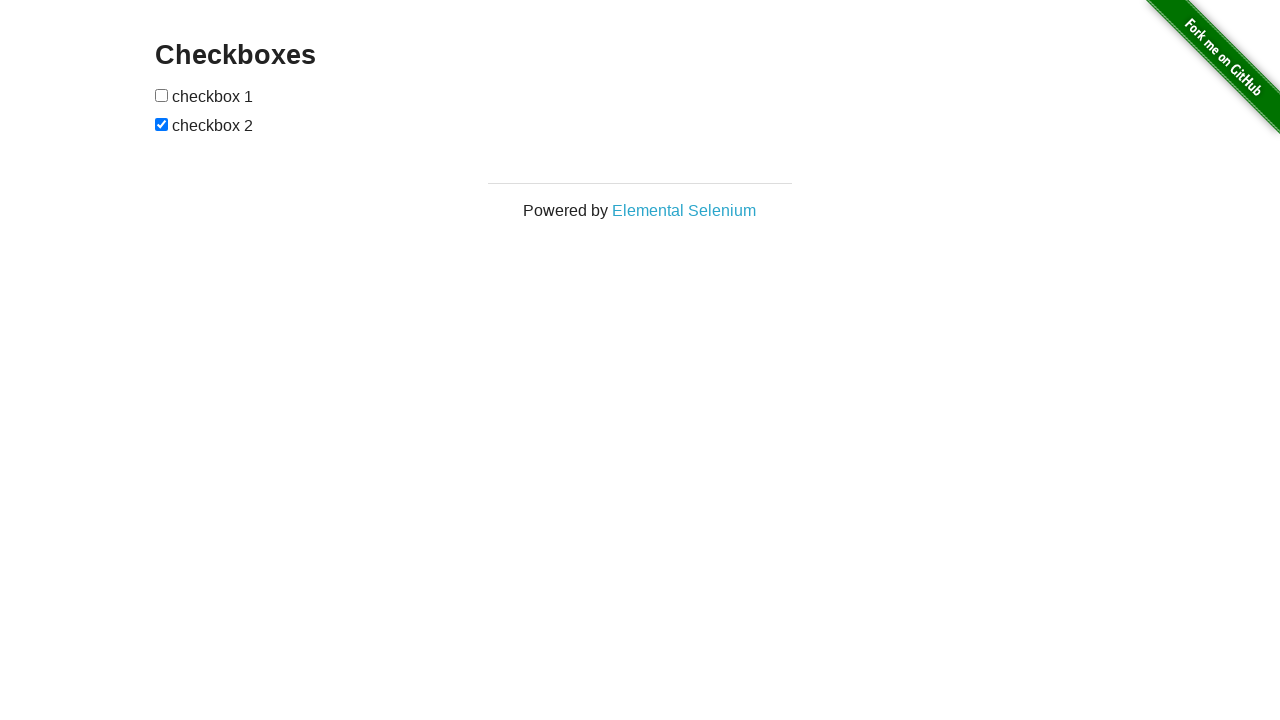

Checkboxes loaded and became visible
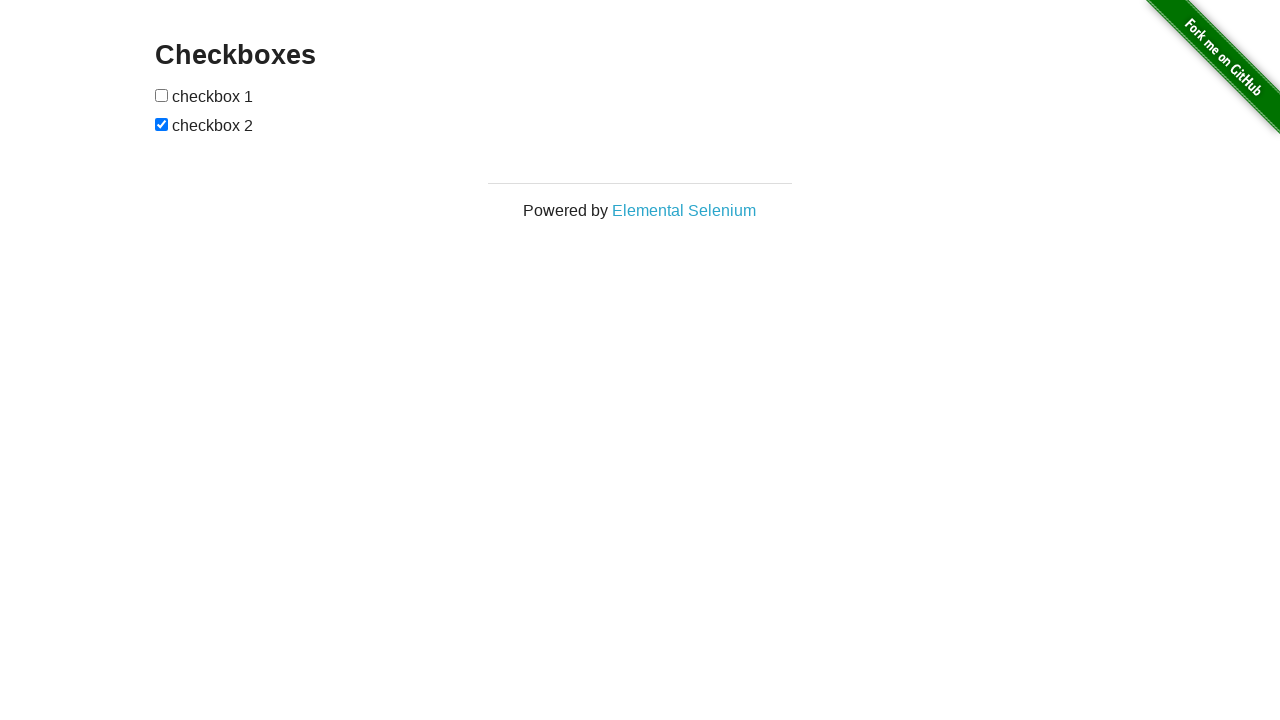

Located all checkbox elements on the page
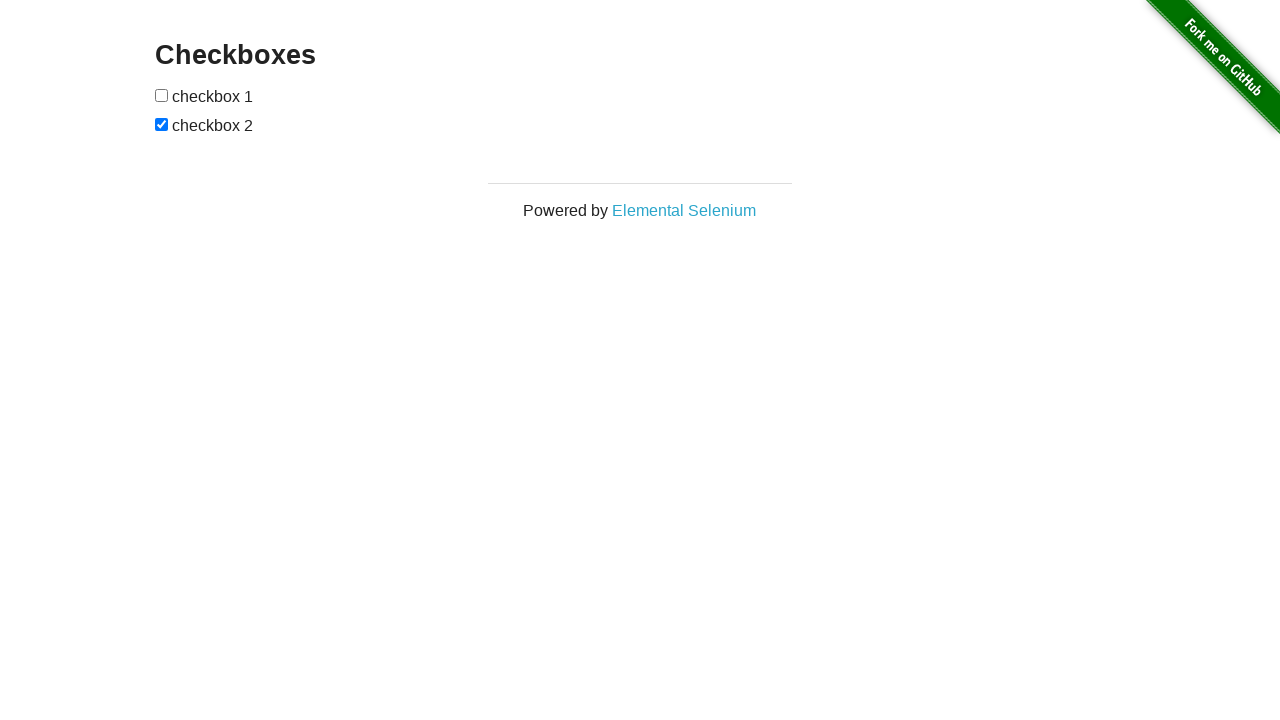

Clicked the first checkbox to toggle its state at (162, 95) on input[type='checkbox'] >> nth=0
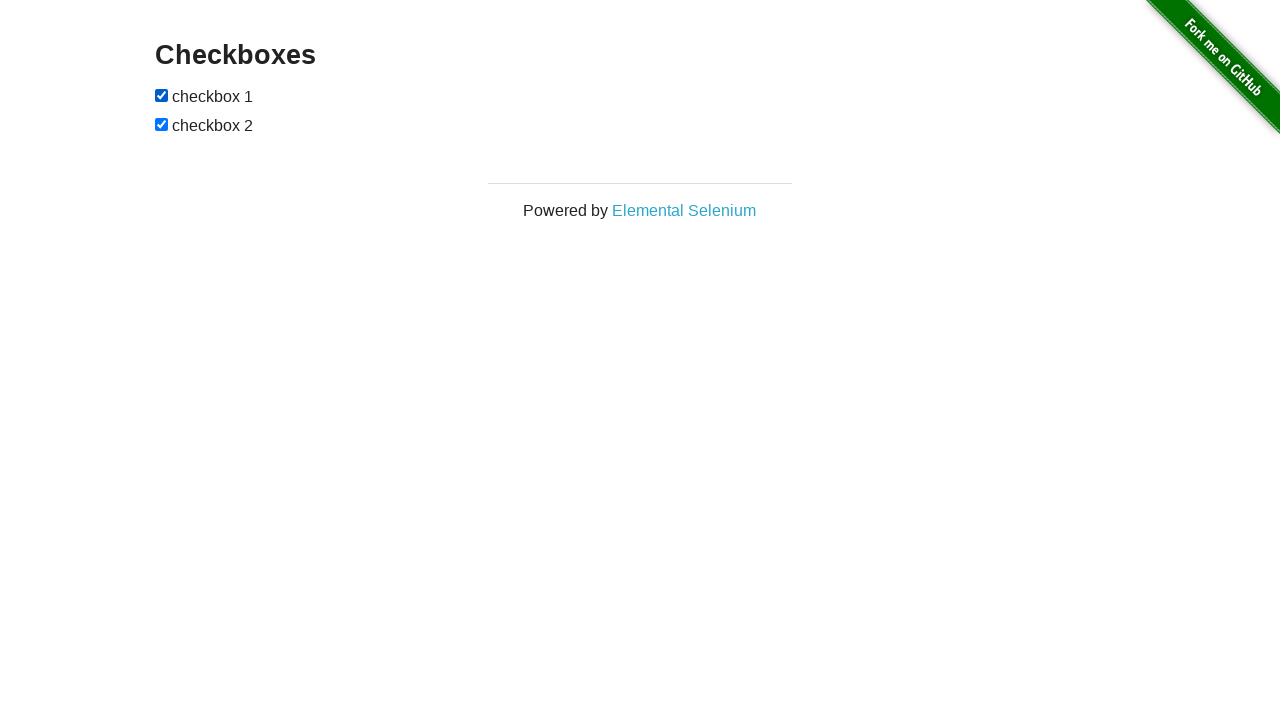

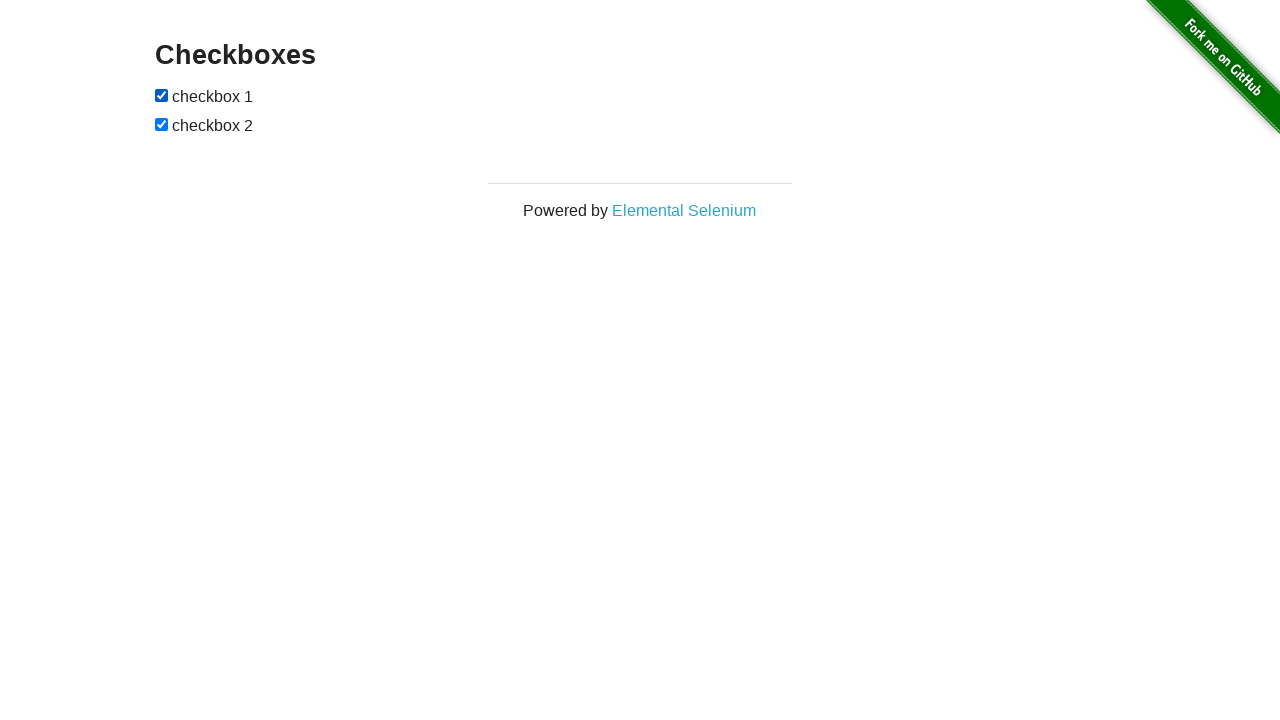